Tests tooltip functionality by hovering over a button and verifying the tooltip appears

Starting URL: https://demoqa.com/tool-tips

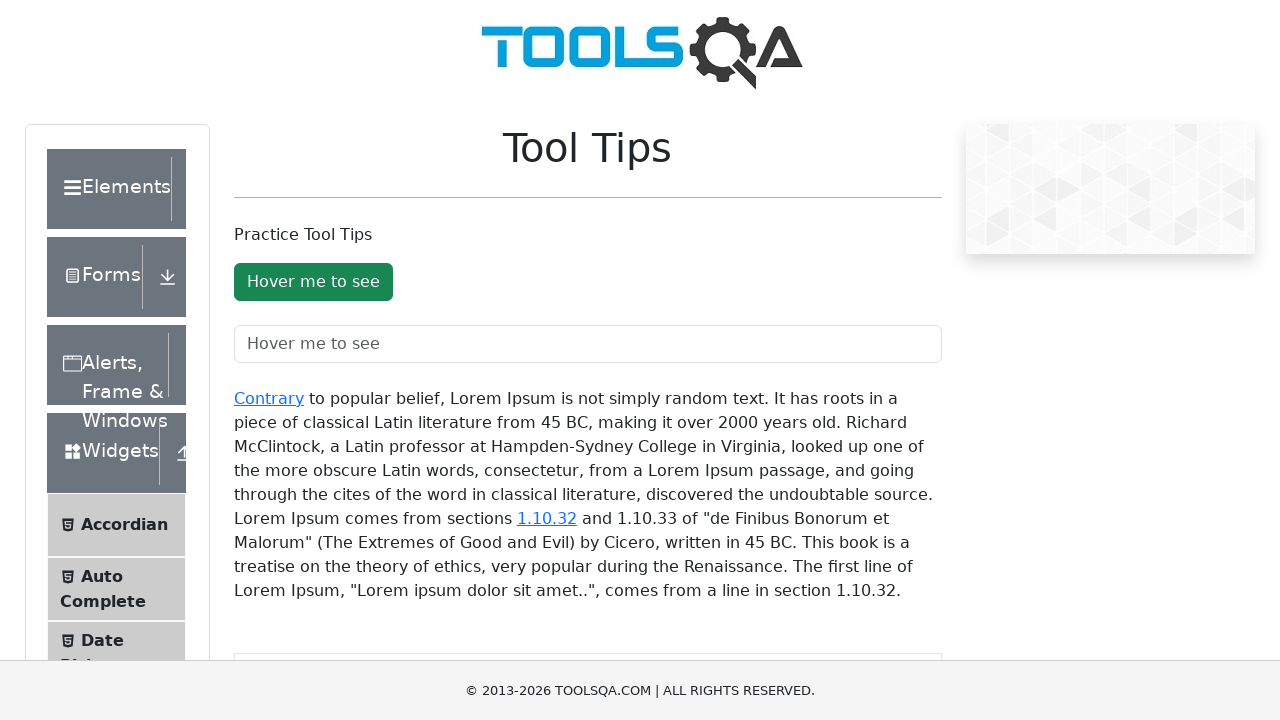

Hovered over tooltip button to trigger tooltip display at (313, 282) on #toolTipButton
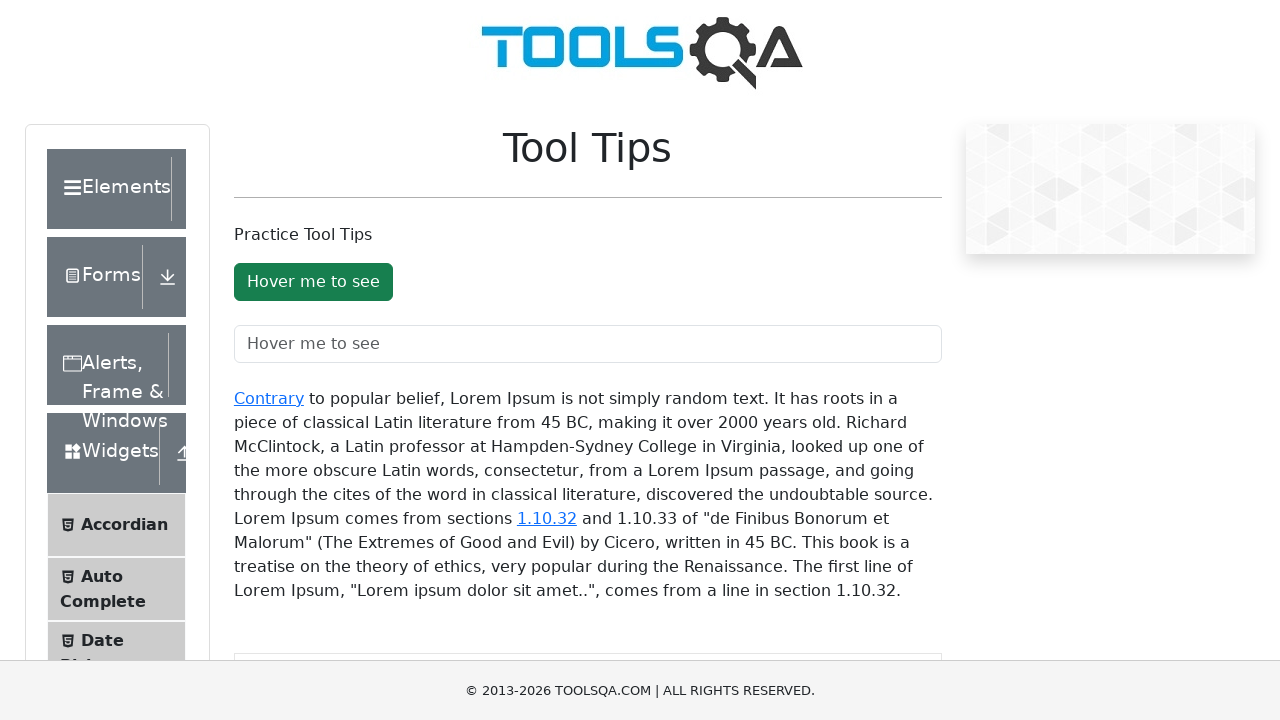

Tooltip became visible
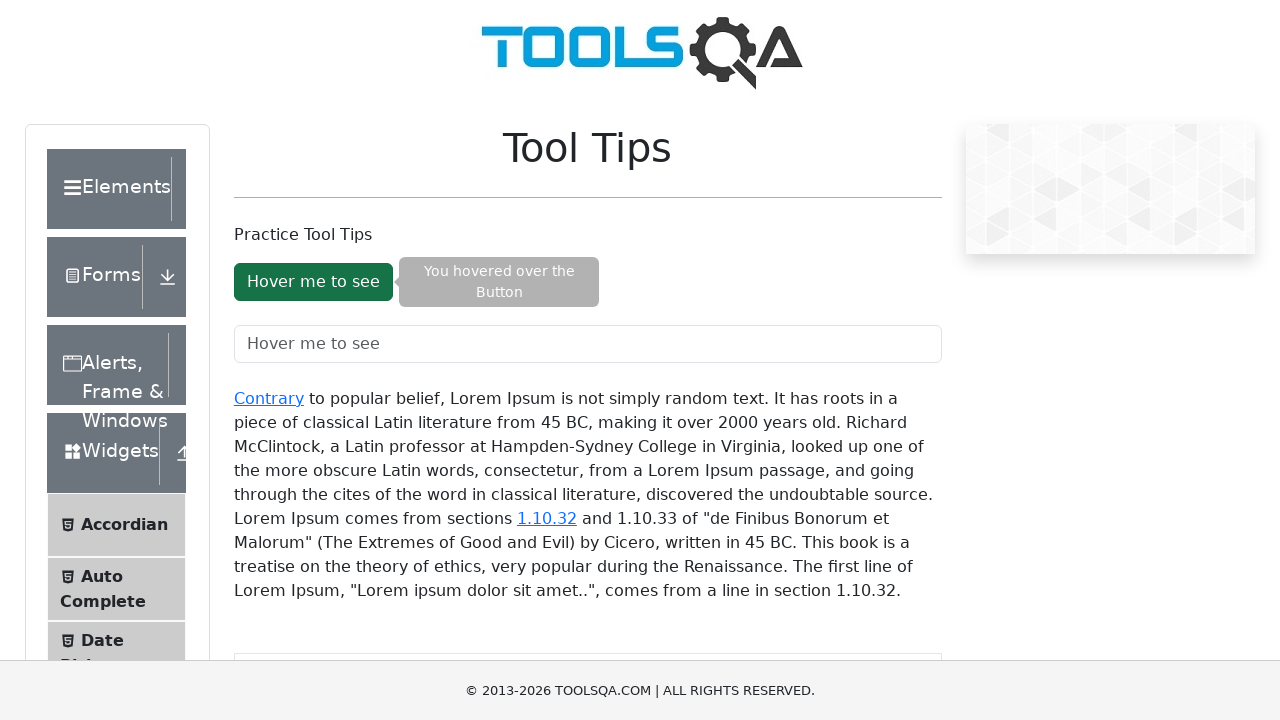

Located tooltip element
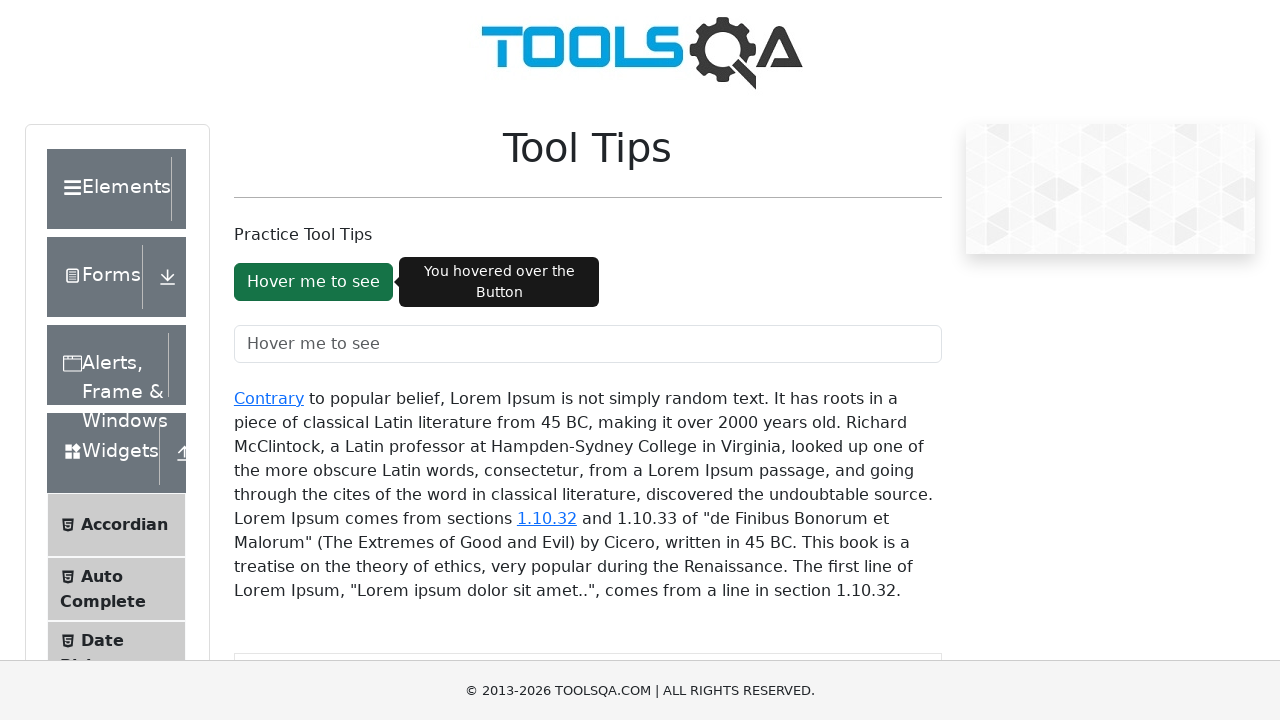

Retrieved tooltip text: 'You hovered over the Button'
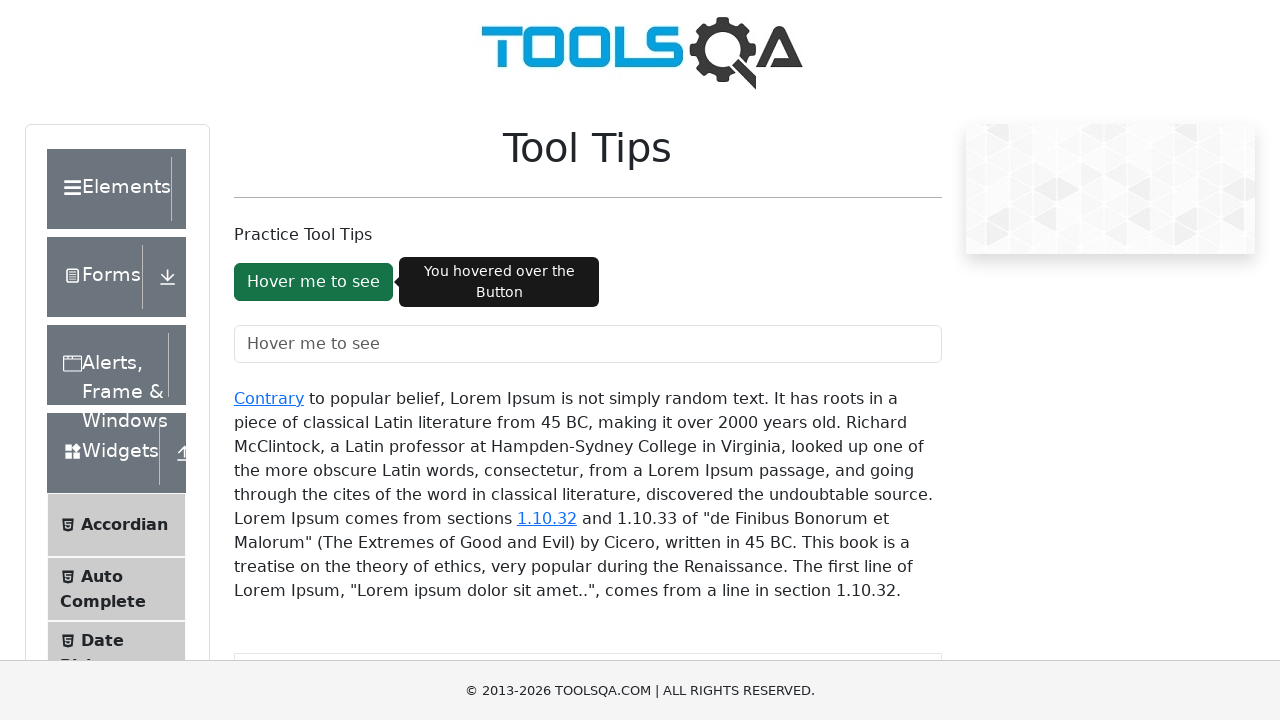

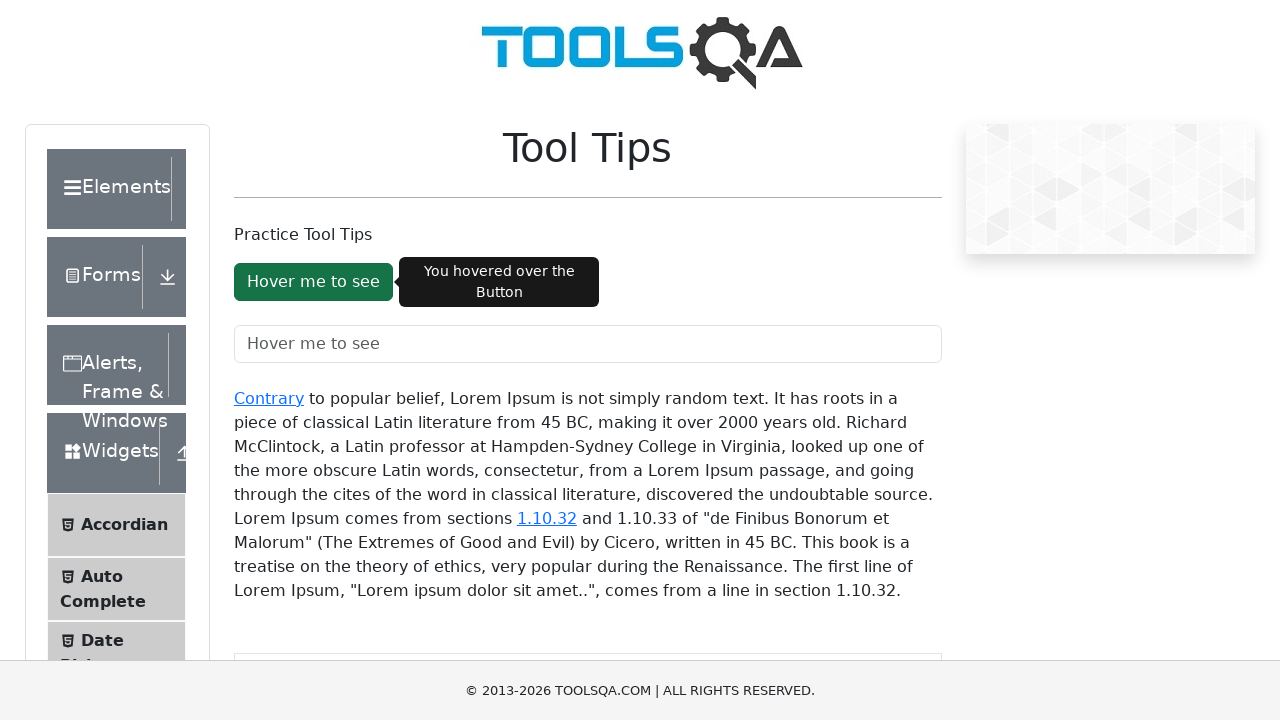